Tests a multi-select dropdown by verifying the presence of specific color options in the dropdown's text content

Starting URL: https://testautomationpractice.blogspot.com/

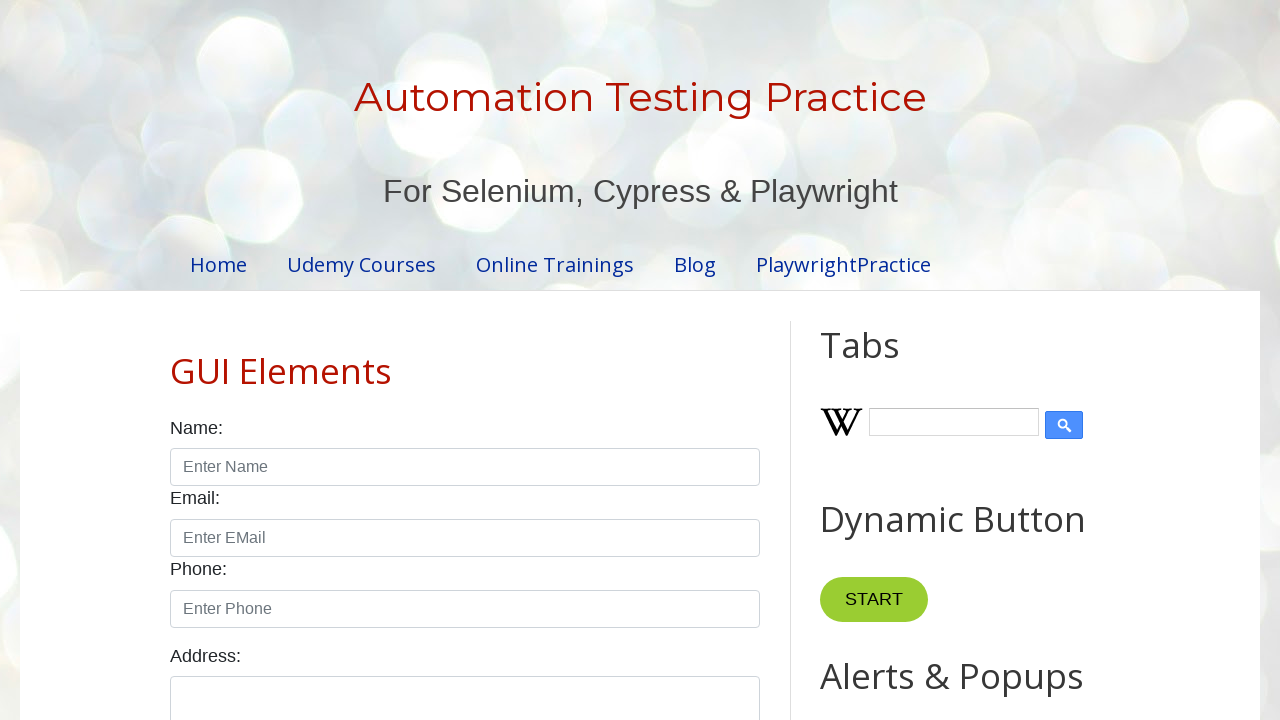

Retrieved text content from colors dropdown
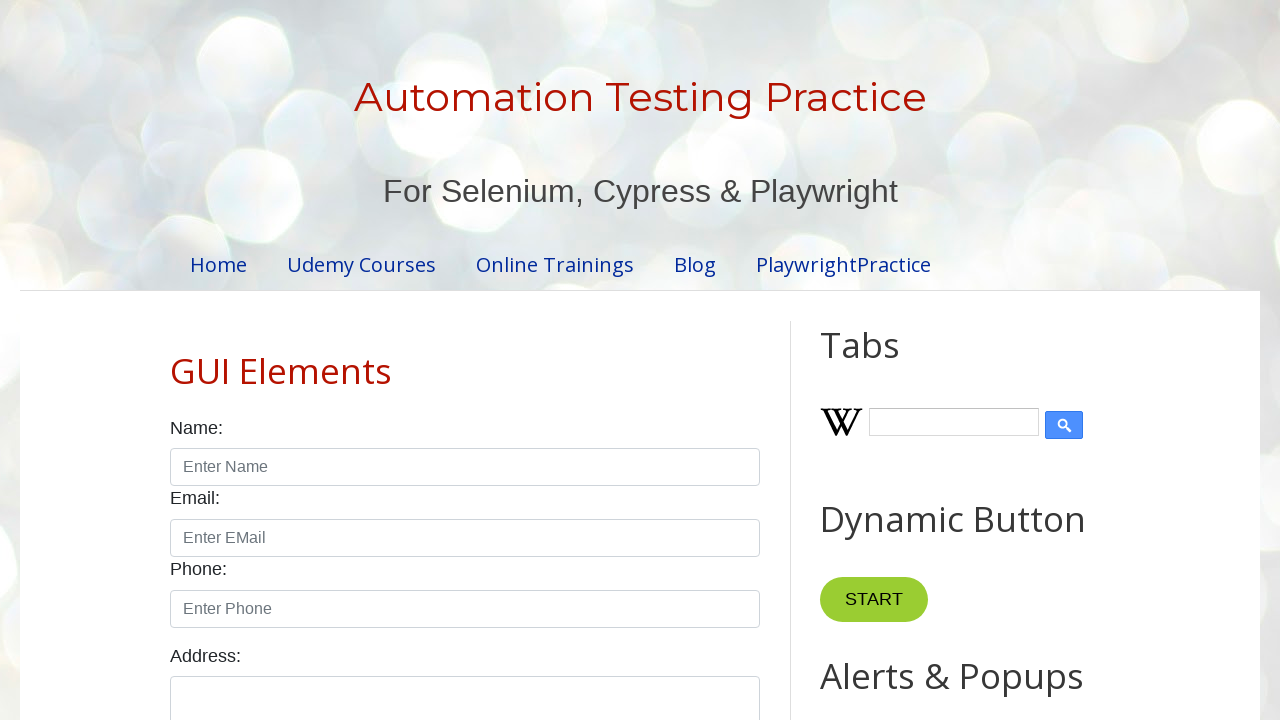

Verified that 'Black' is not present in the colors dropdown options
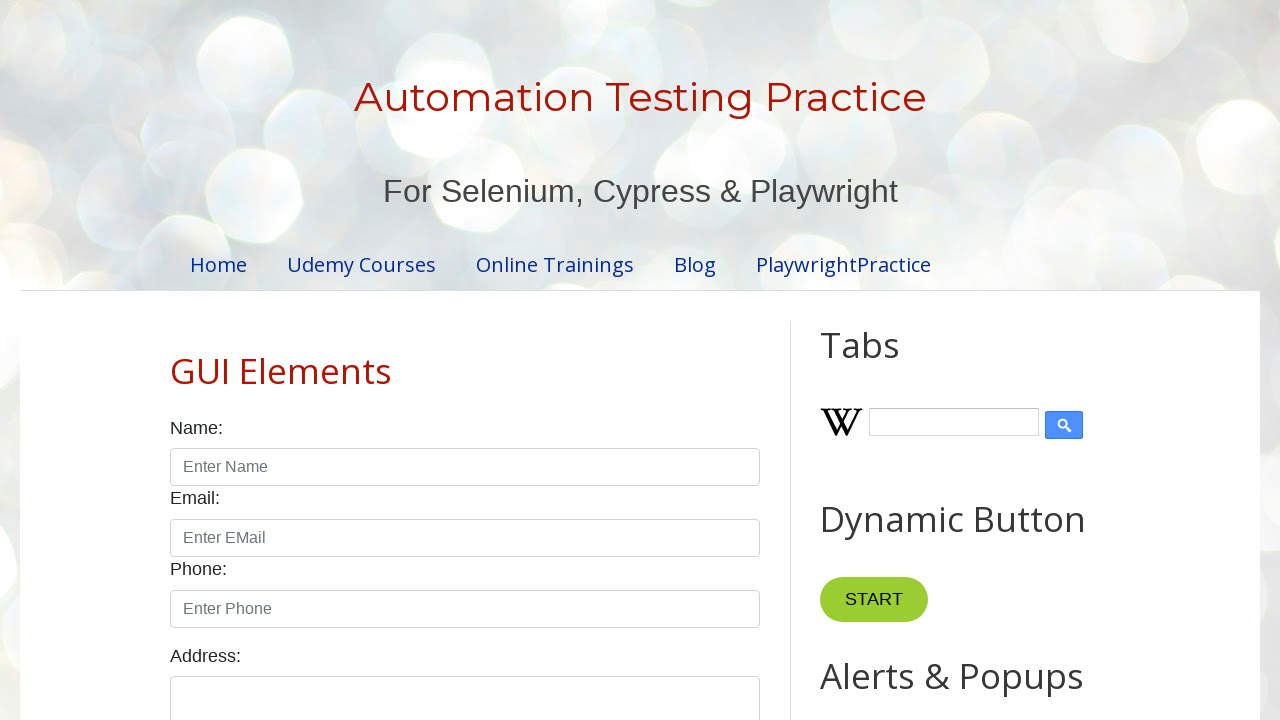

Waited 5 seconds to observe the result
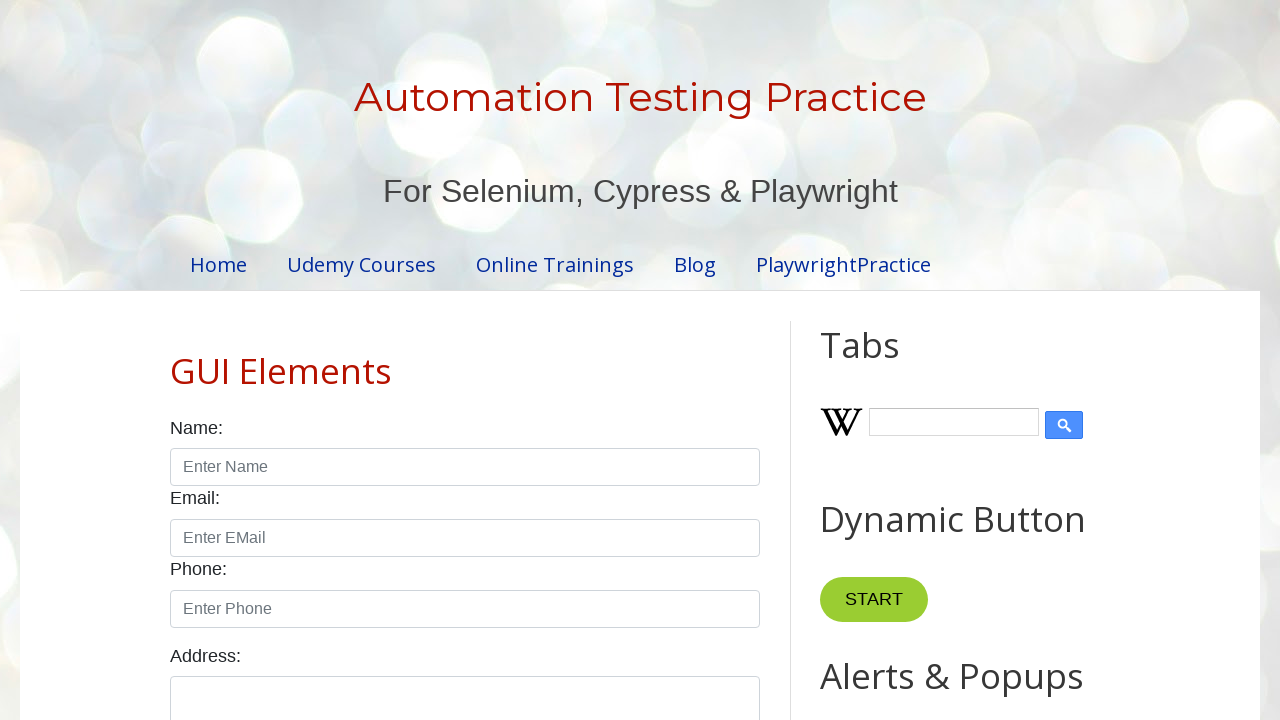

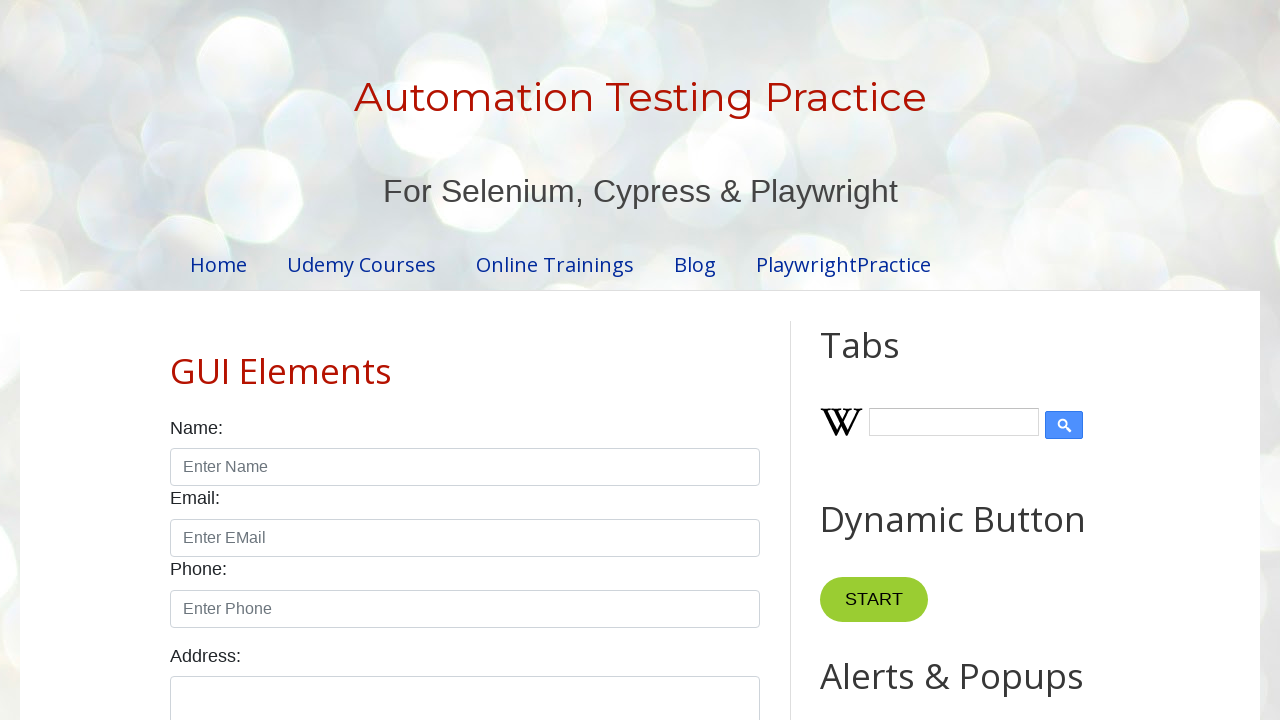